Negative test for drag and drop - drags an element to a different location (offset) that is not the drop target to verify no drop action occurs

Starting URL: https://jqueryui.com/droppable/

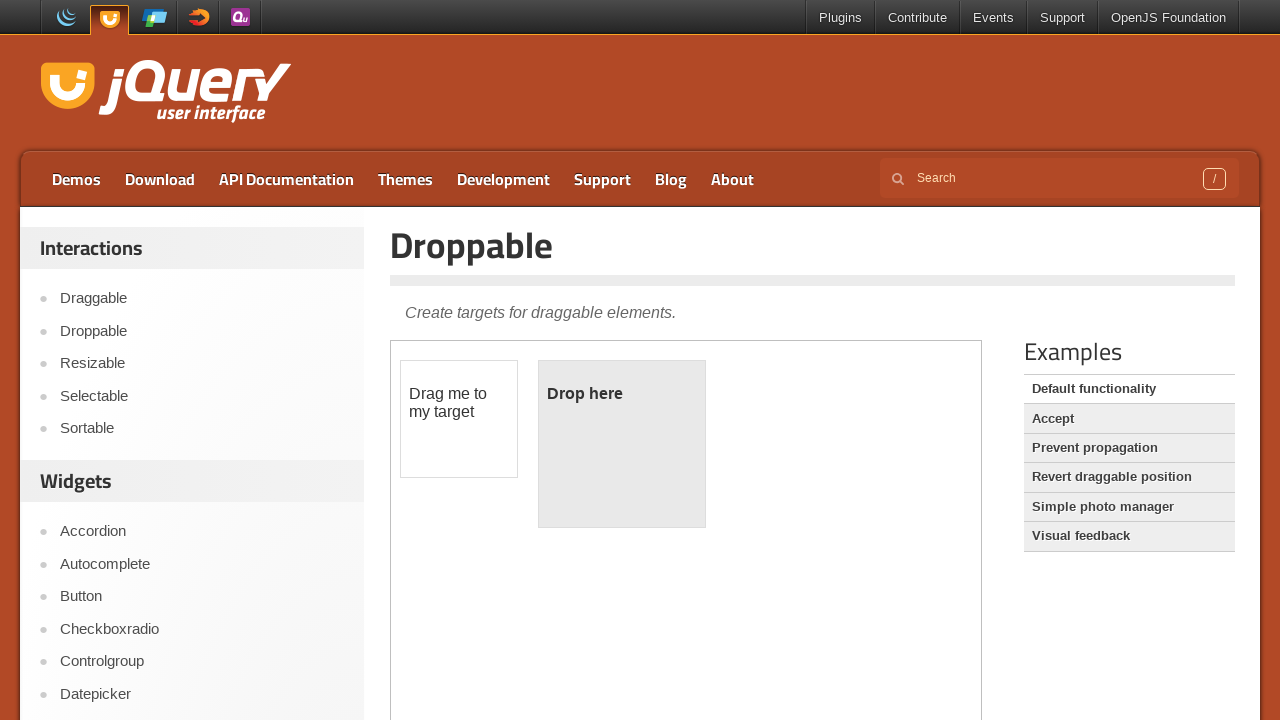

Located iframe containing drag-and-drop demo
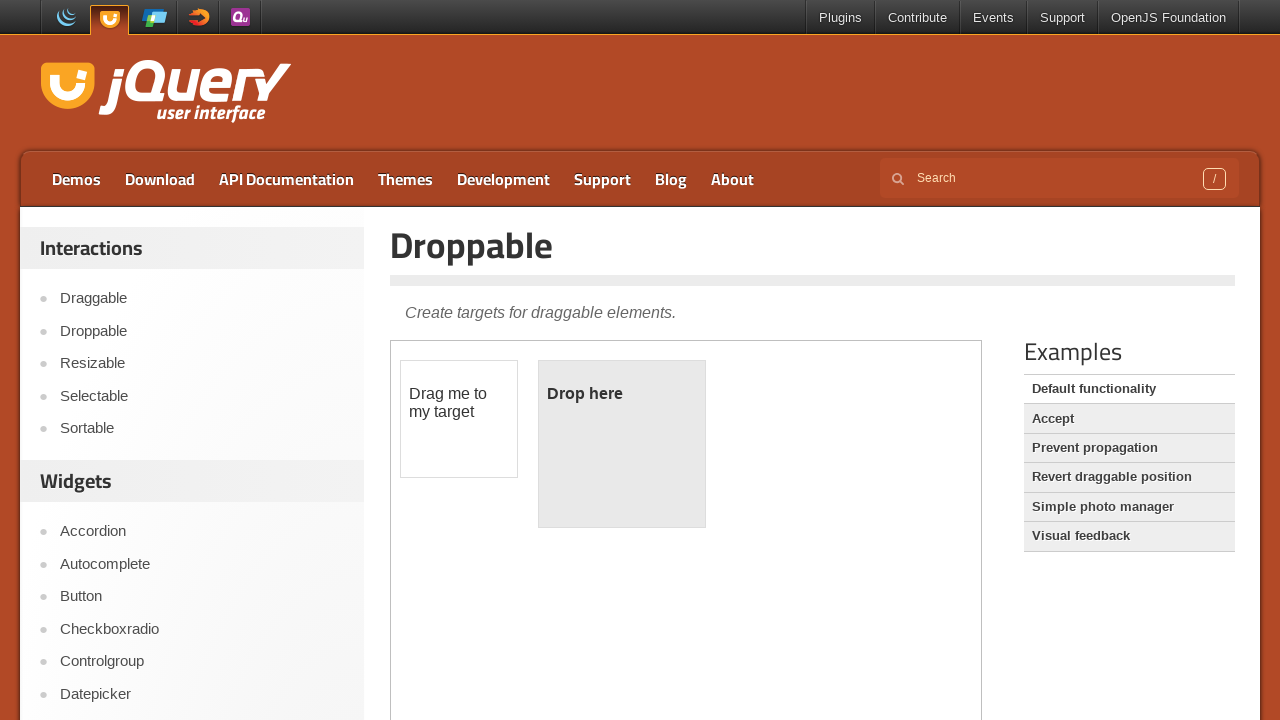

Located draggable element within iframe
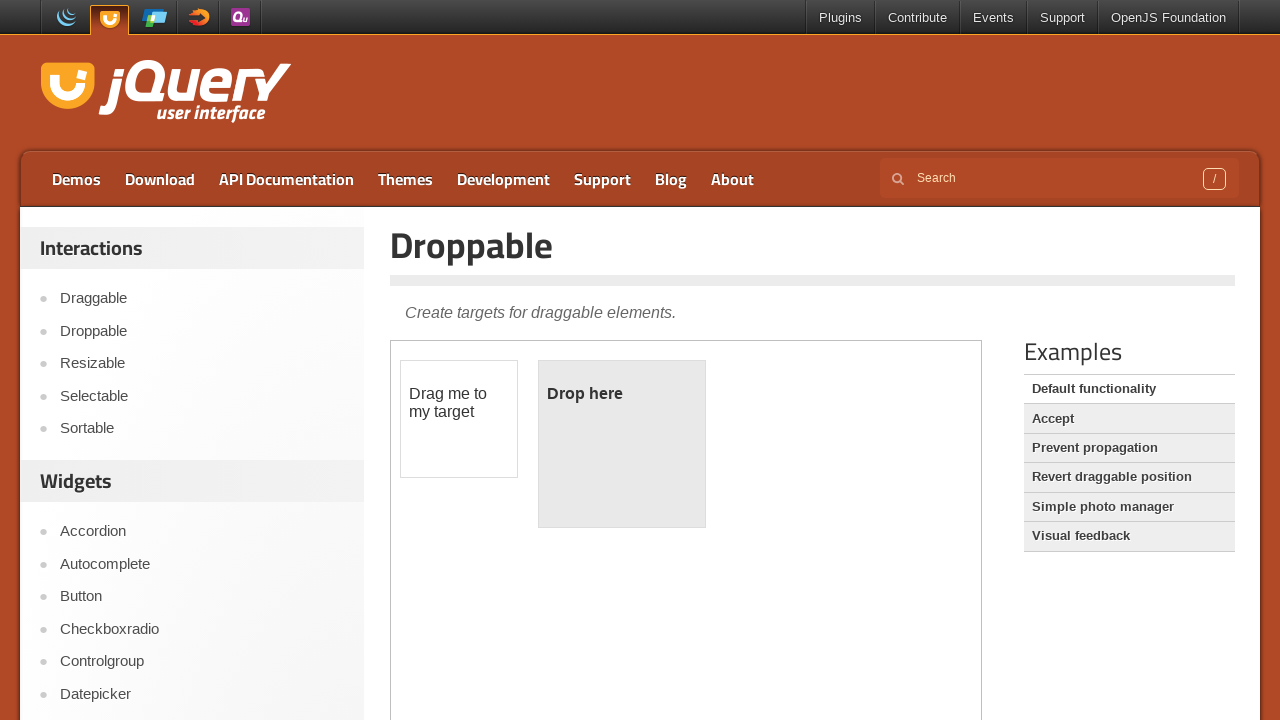

Retrieved bounding box of draggable element
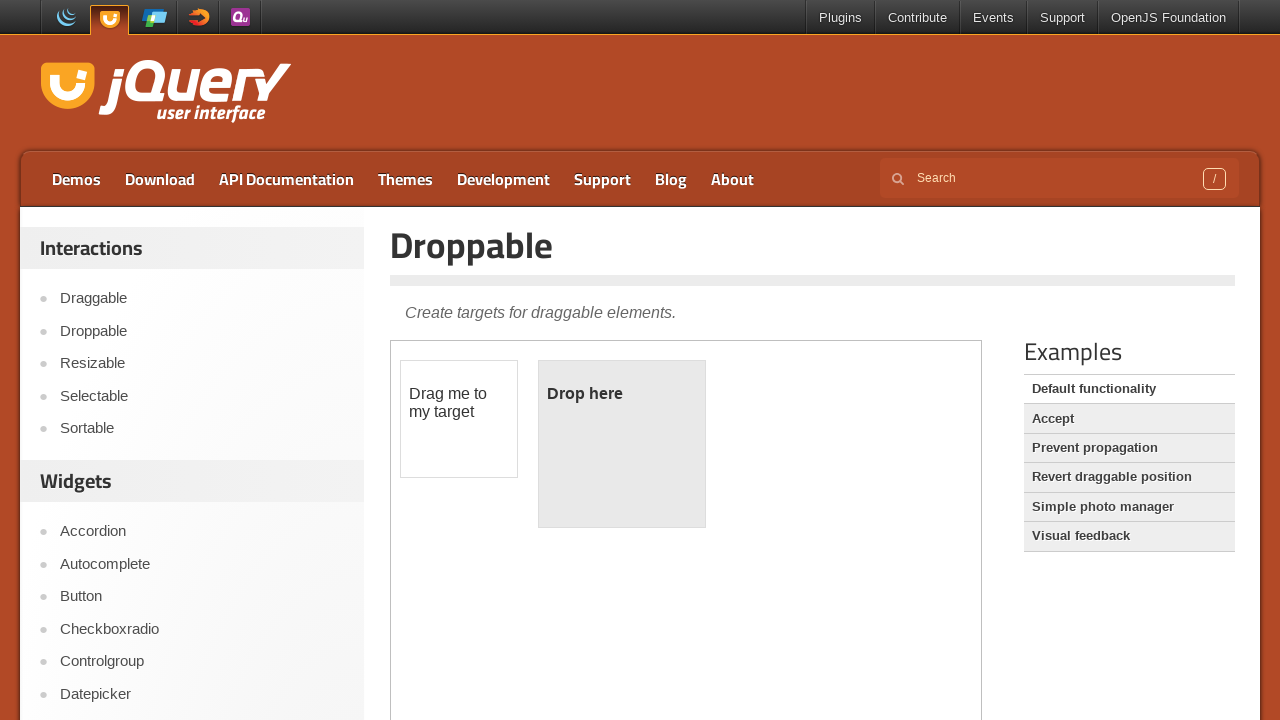

Moved mouse to center of draggable element at (459, 419)
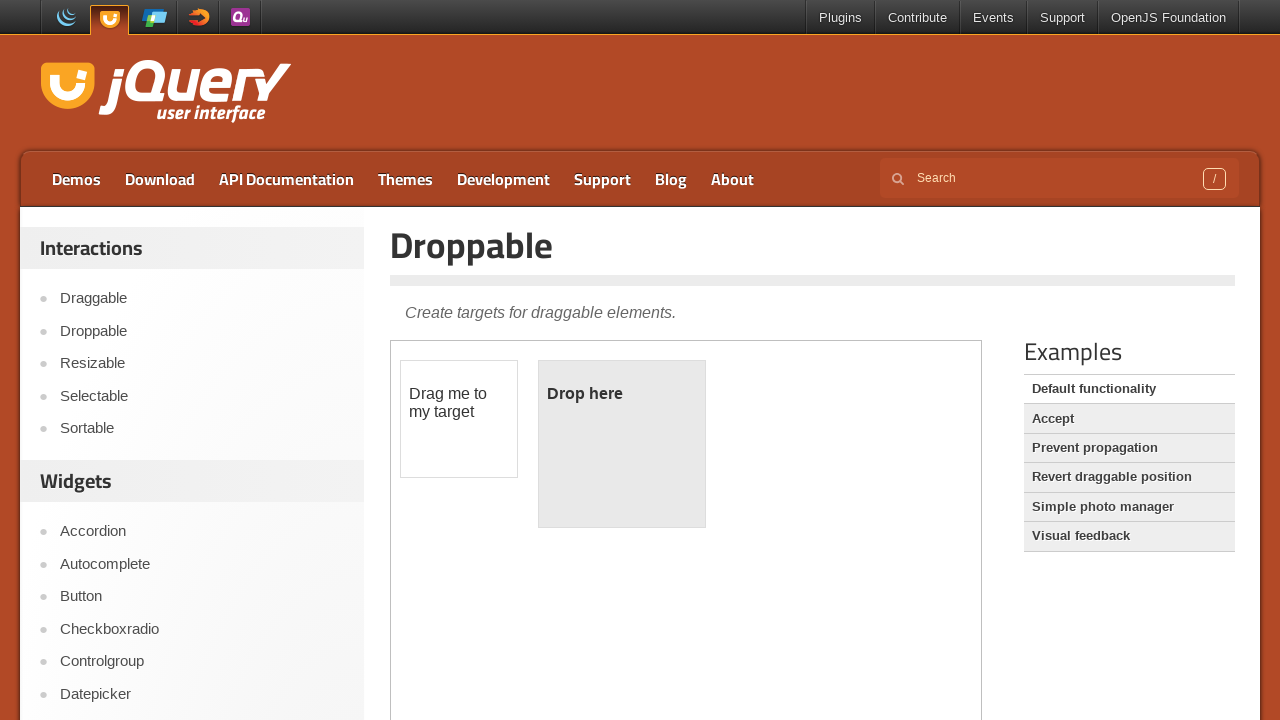

Pressed mouse button down to start drag at (459, 419)
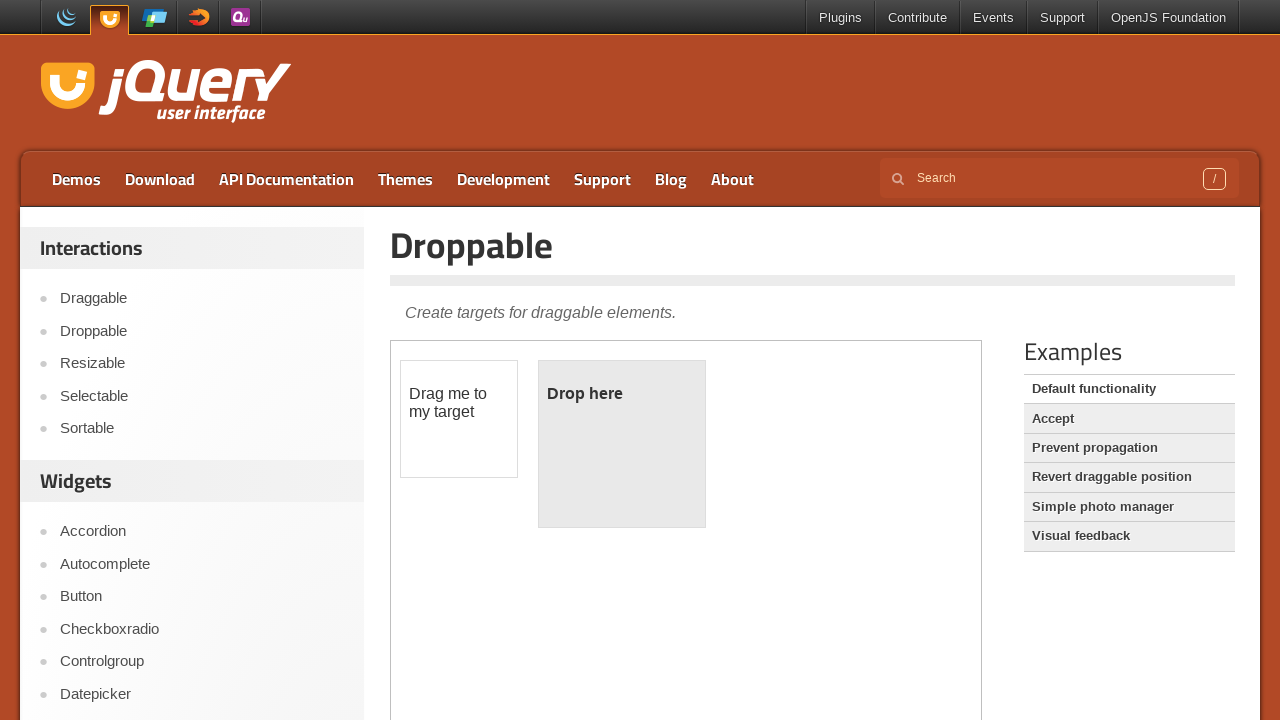

Dragged element 300px to the right (away from drop target) at (759, 419)
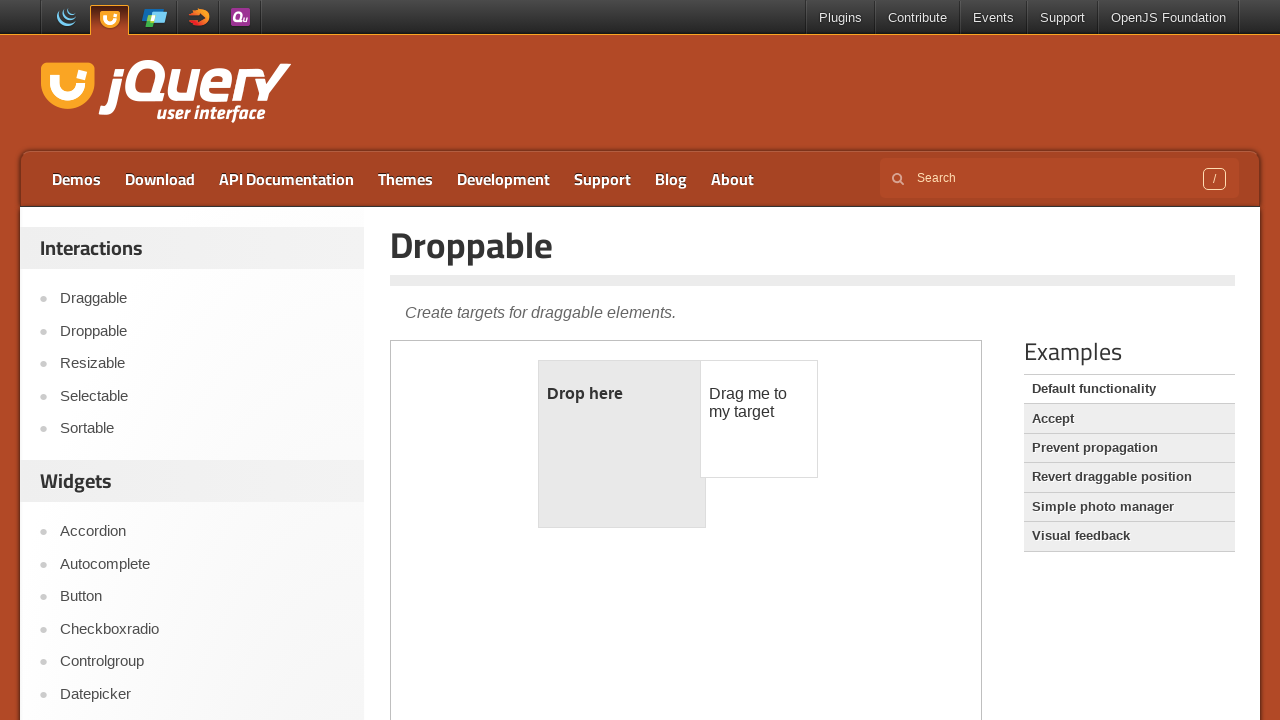

Released mouse button to complete drag at (759, 419)
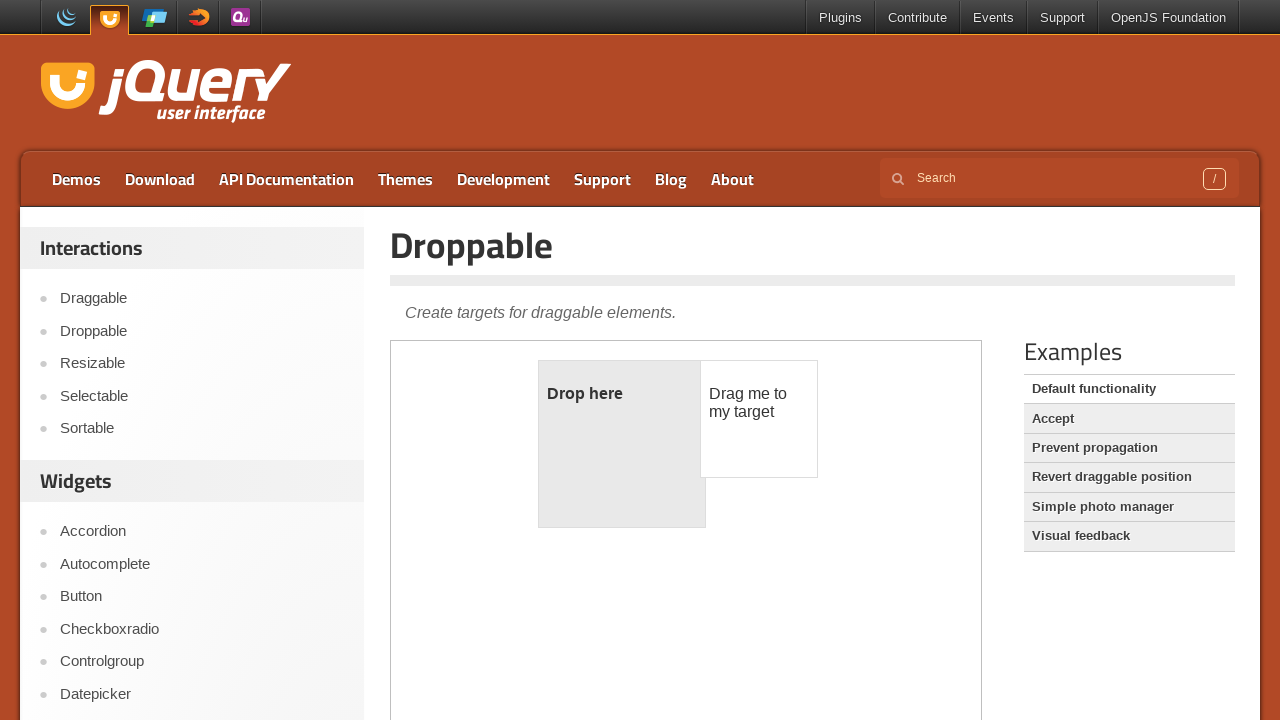

Waited 1 second for any potential drop action
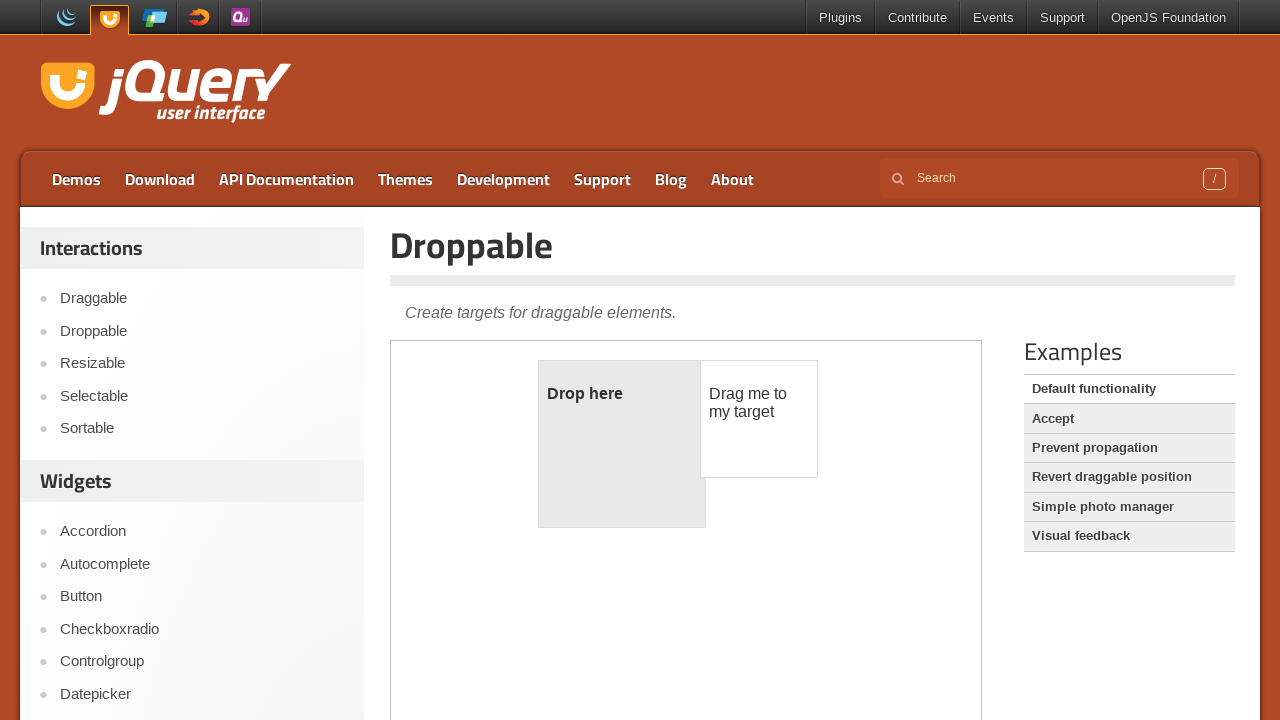

Verified that drop target still shows 'Drop here' - element was not dropped
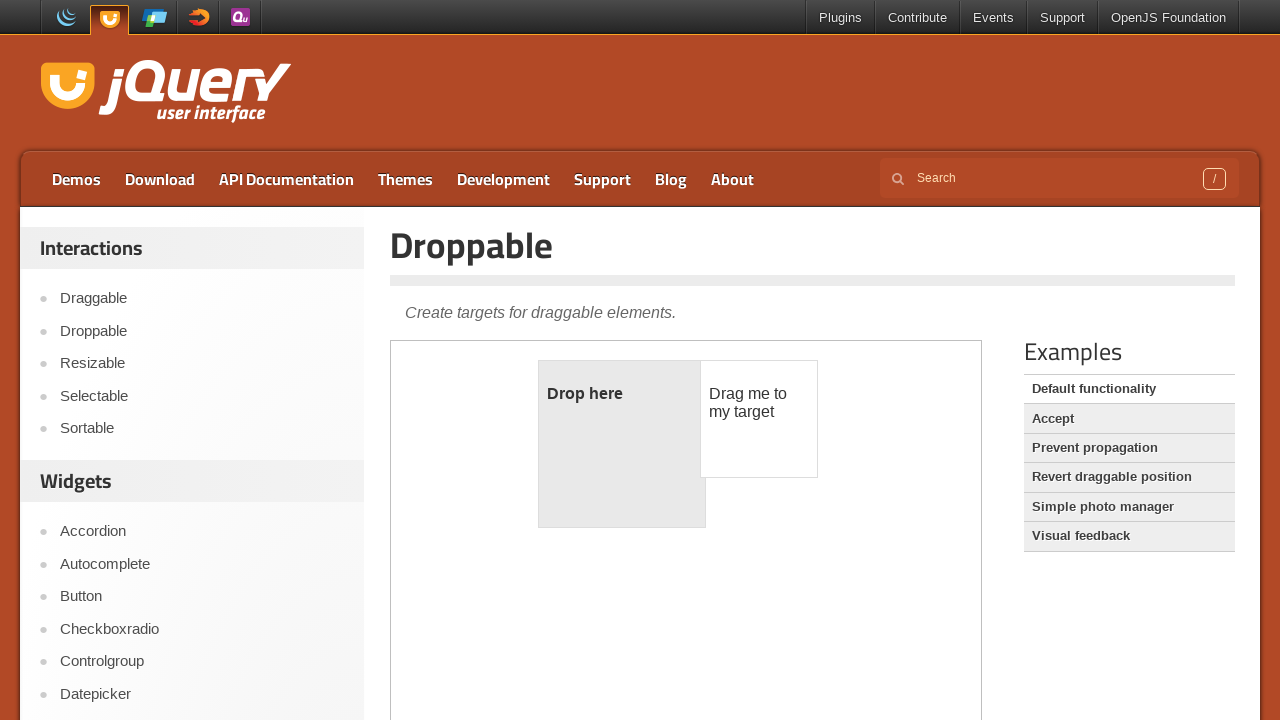

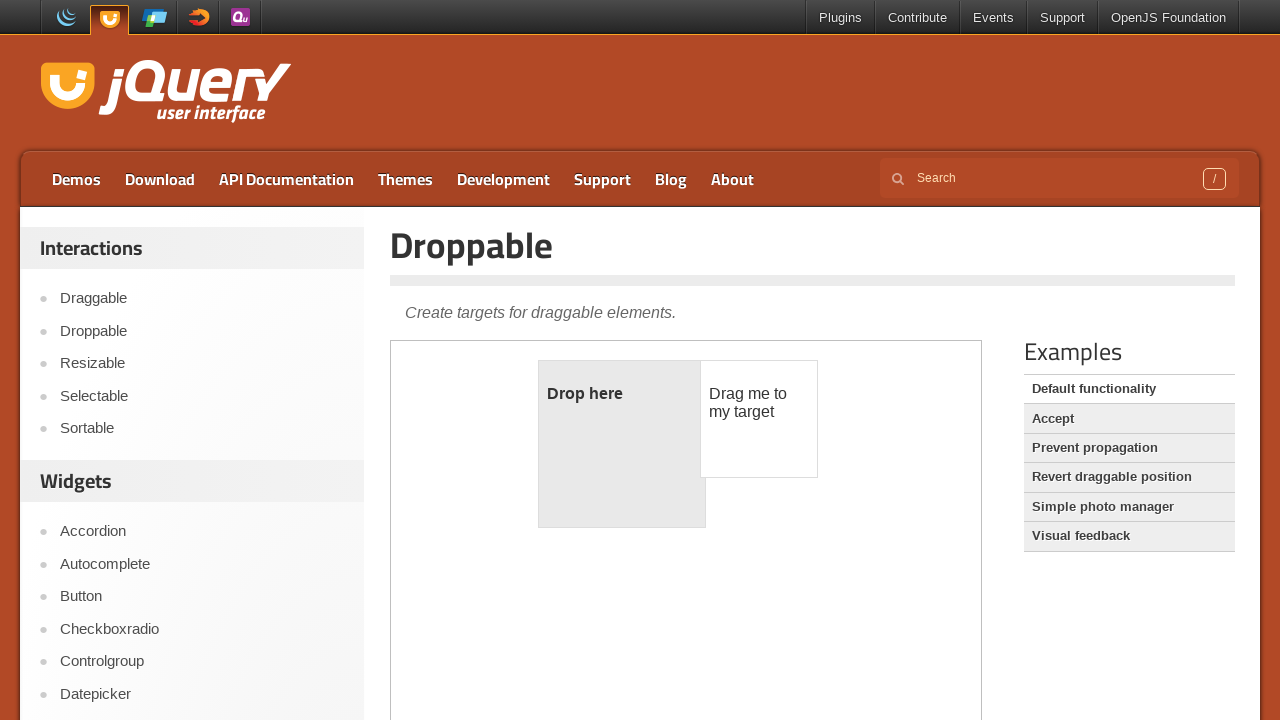